Tests dropdown selection functionality by selecting options using different methods (by index, by value, by visible text) and verifying selections

Starting URL: https://testcenter.techproeducation.com/index.php?page=dropdown

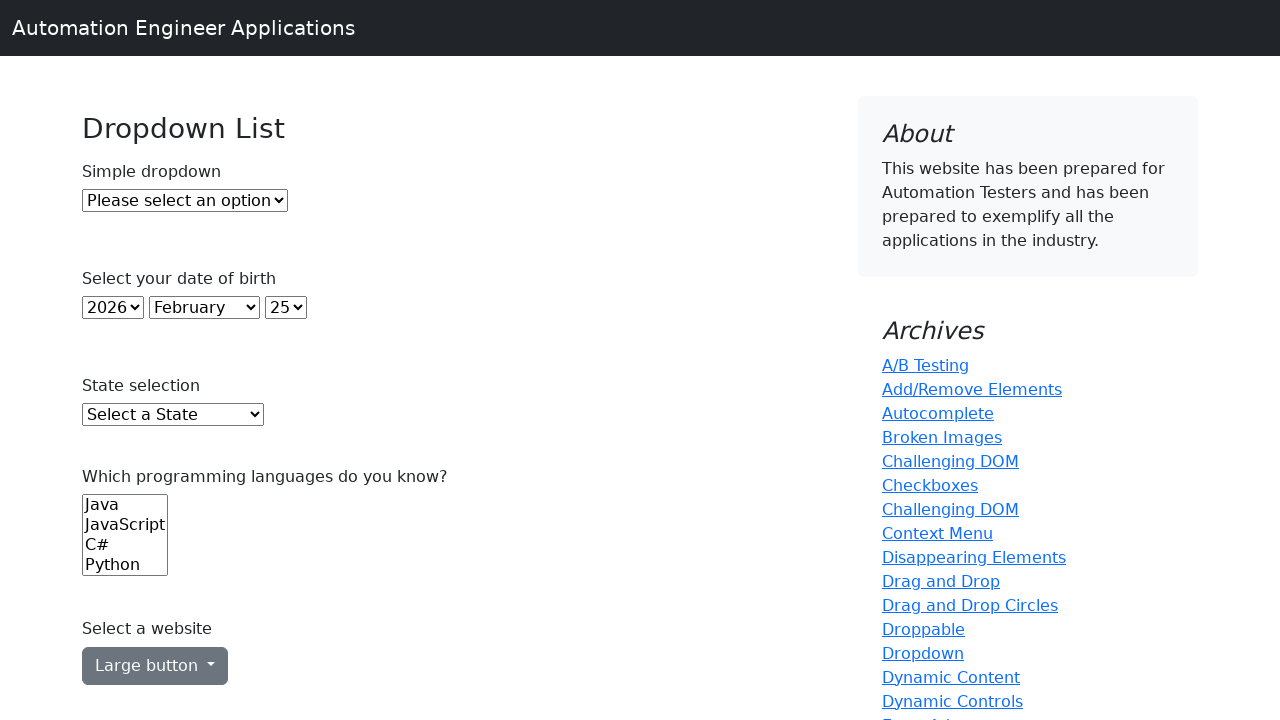

Selected Option 1 using index 1 from dropdown on #dropdown
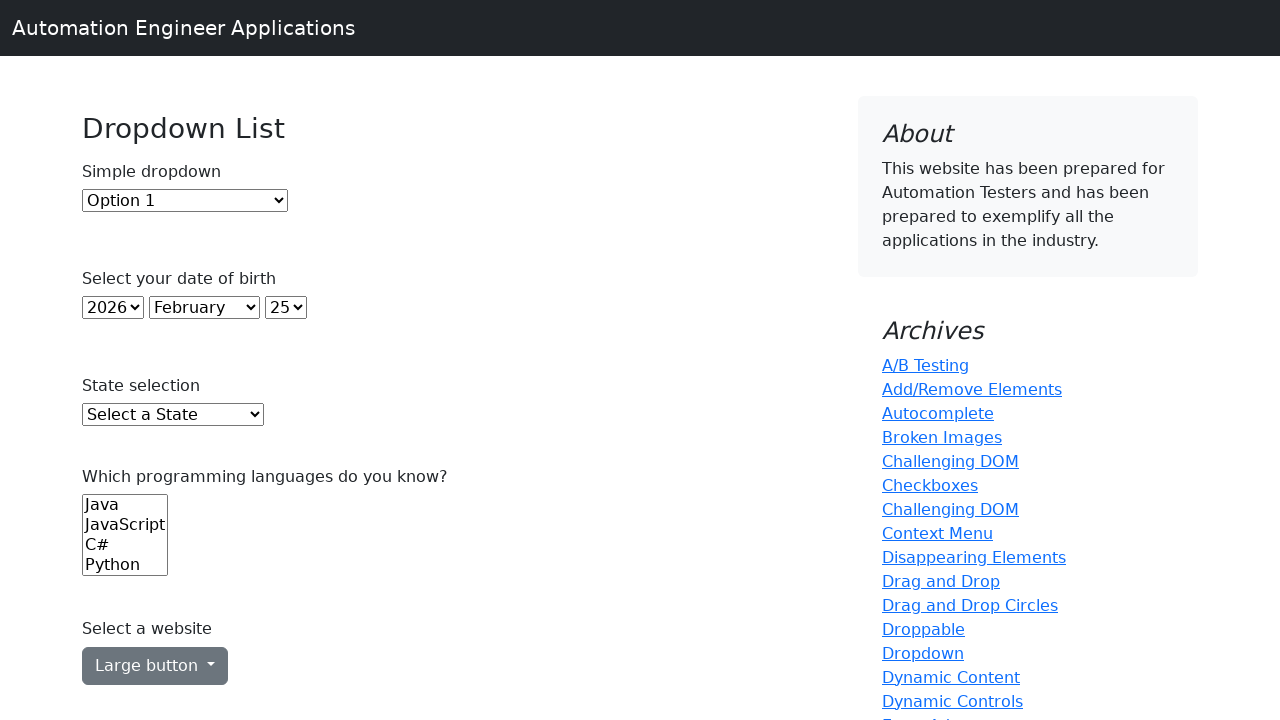

Verified that Option 1 is selected
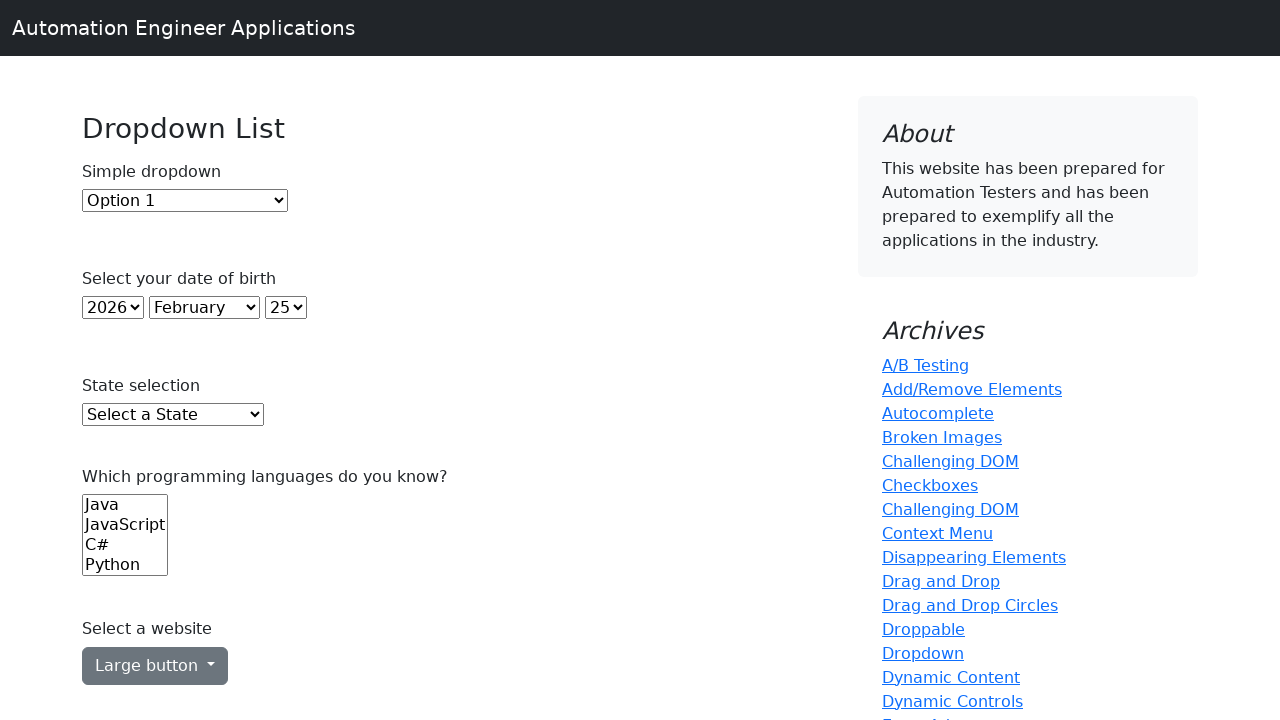

Selected Option 2 by visible text label on #dropdown
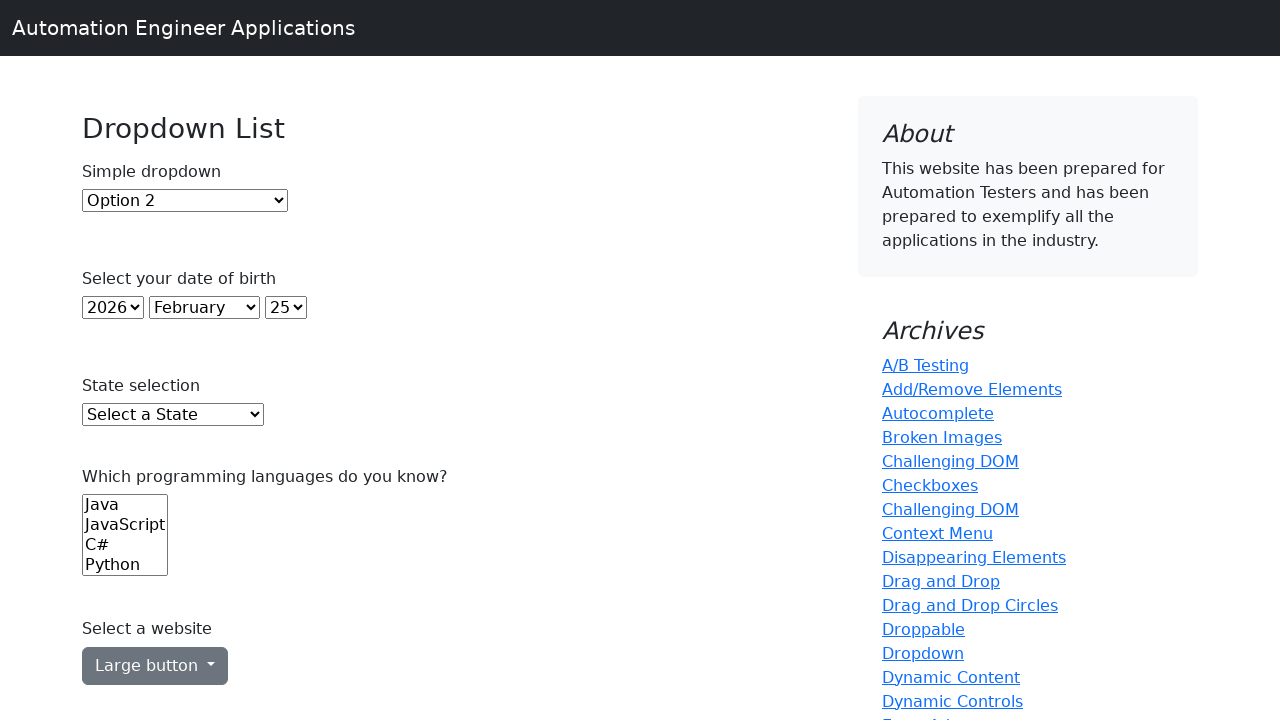

Verified that Option 2 is selected
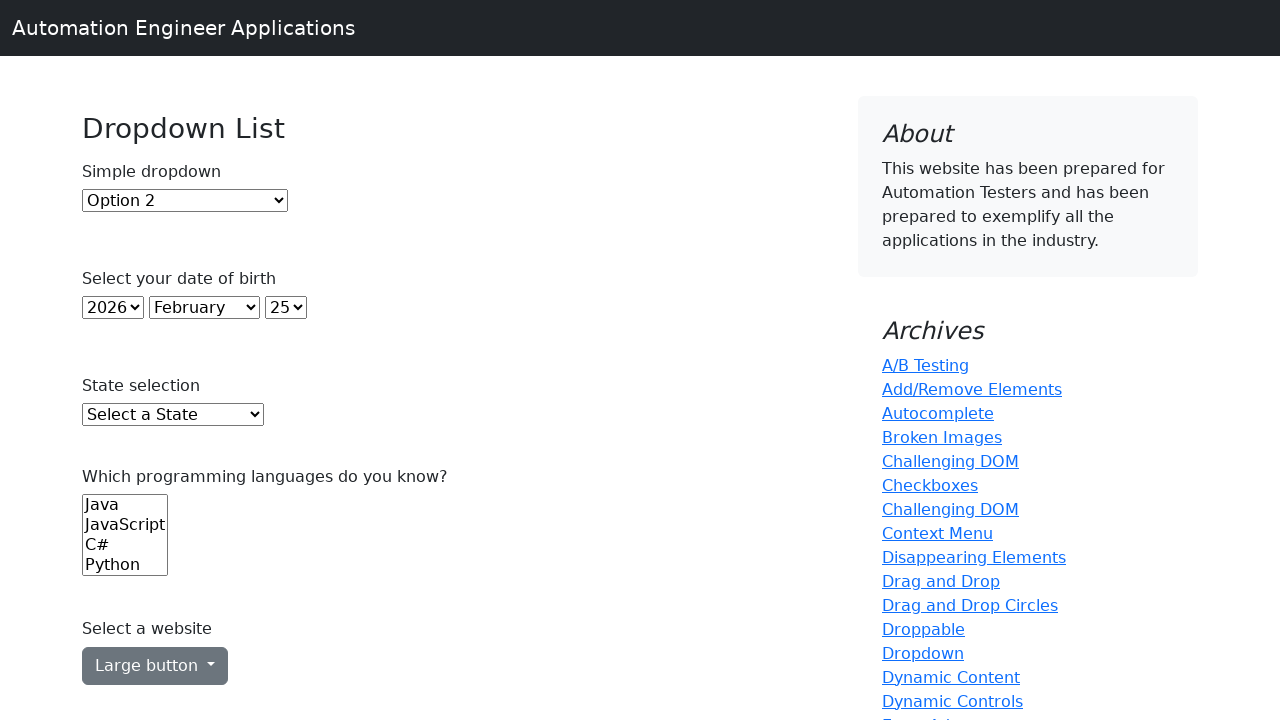

Selected Option 1 by value attribute on #dropdown
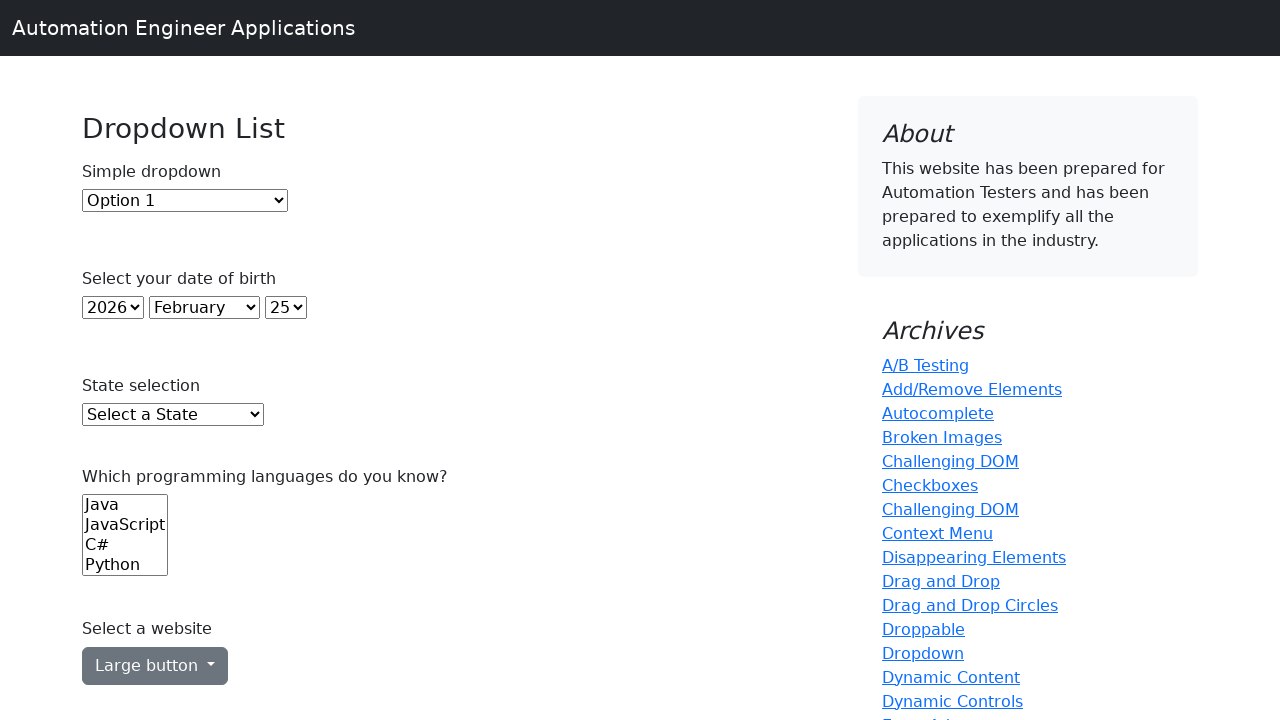

Verified that Option 1 is selected after value selection
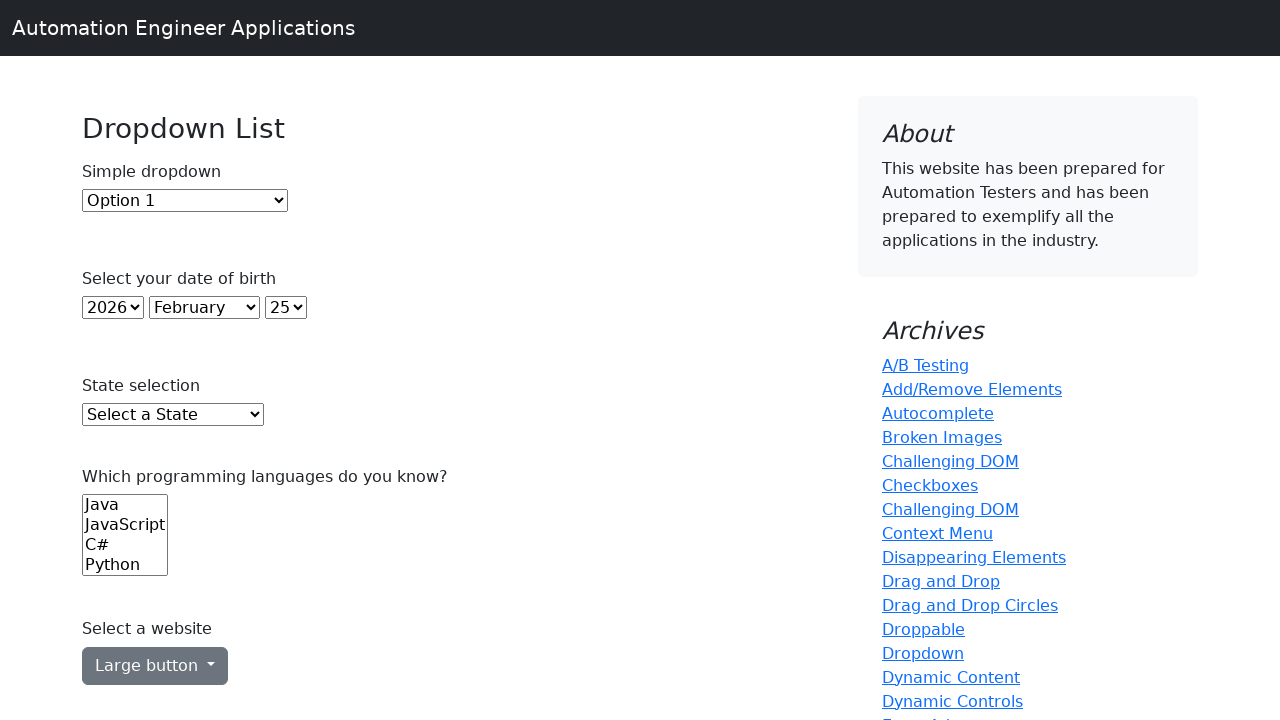

Selected Option 2 by value attribute for verification on #dropdown
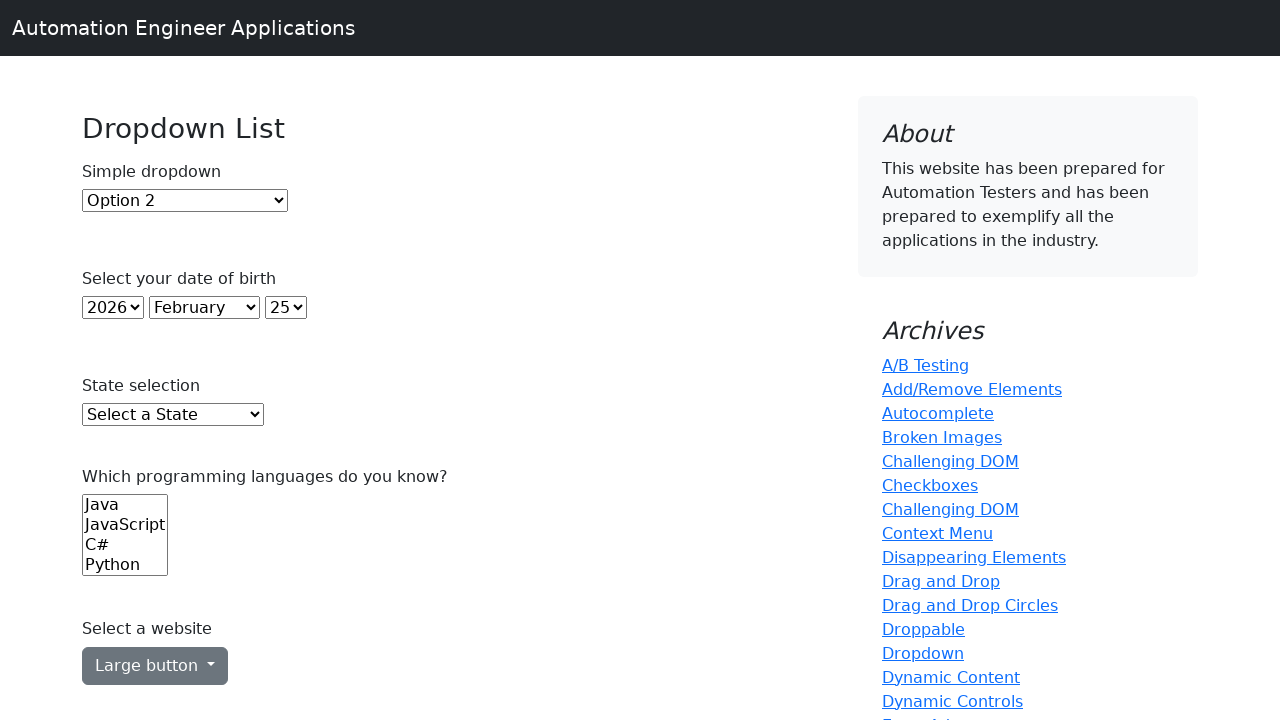

Verified that Option 2 is selected
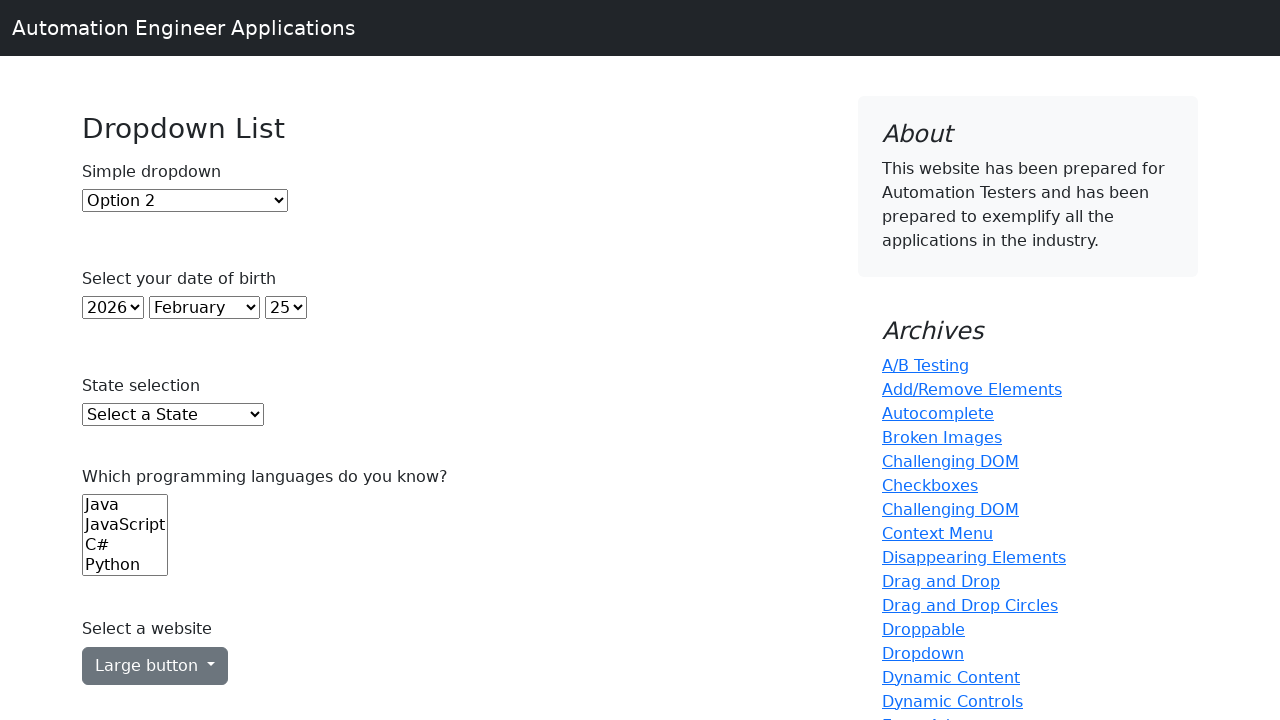

Located the checked option element
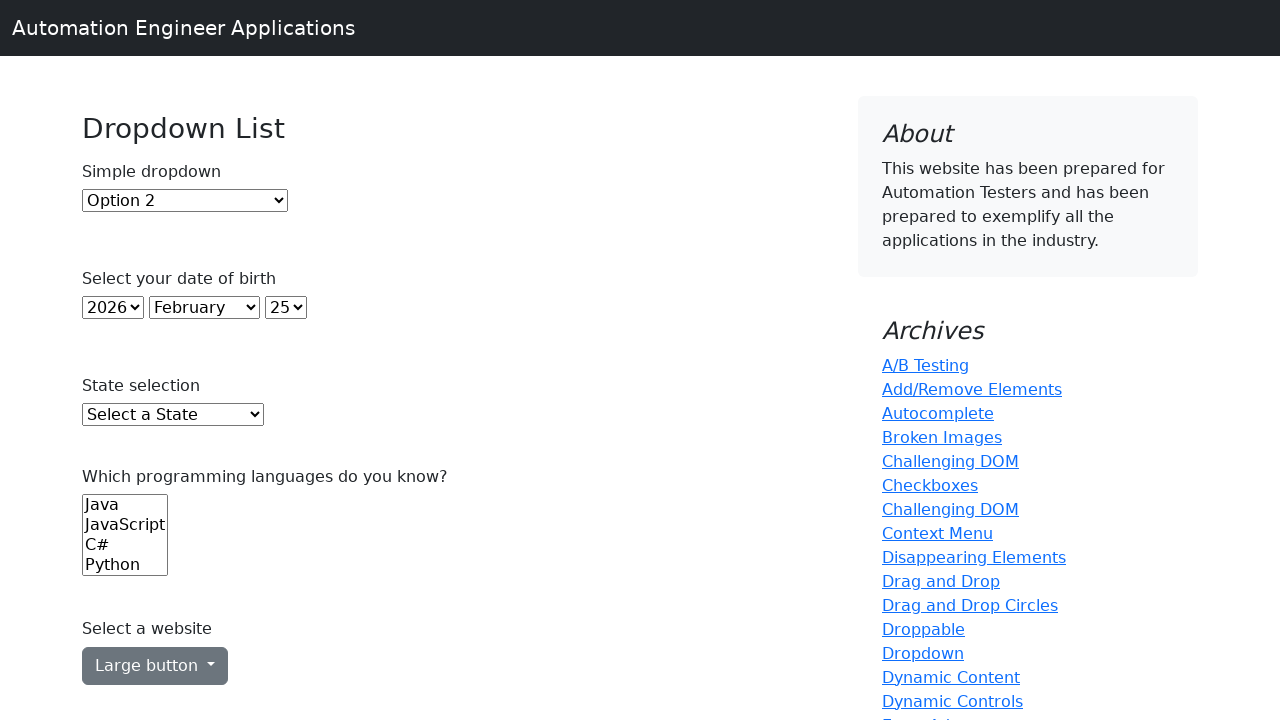

Printed selected element text: Option 2
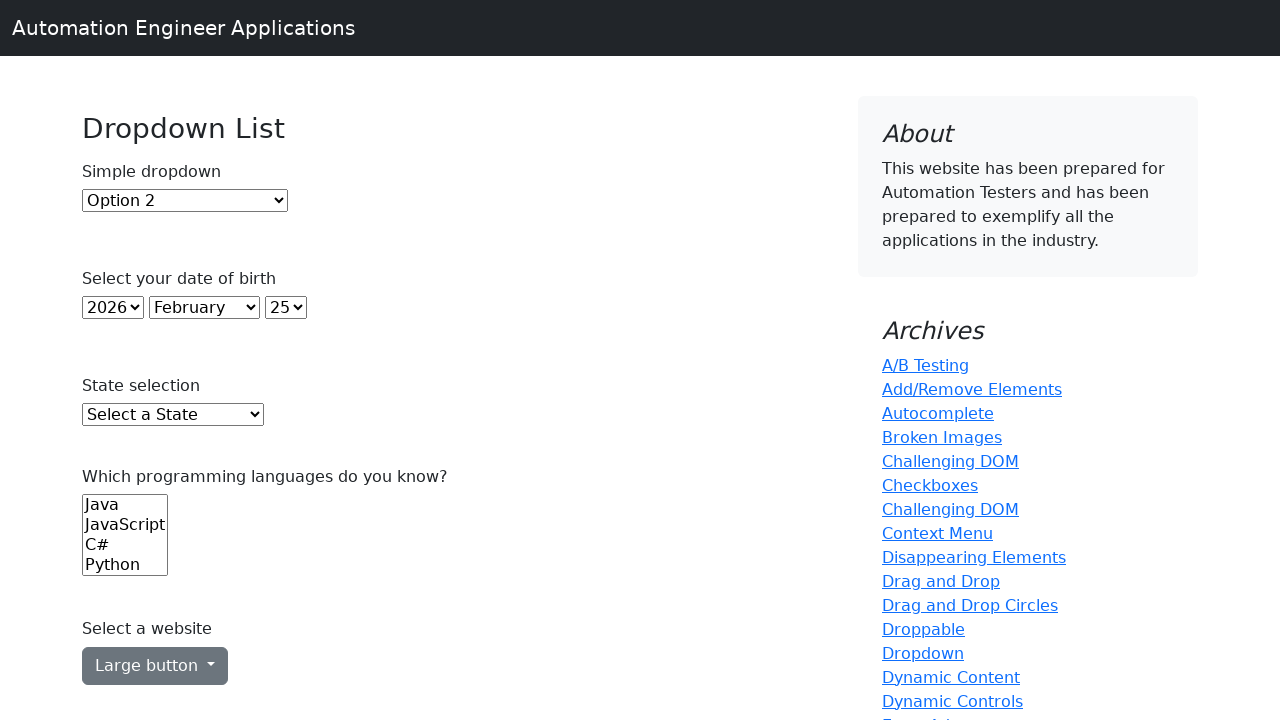

Retrieved all option elements from dropdown
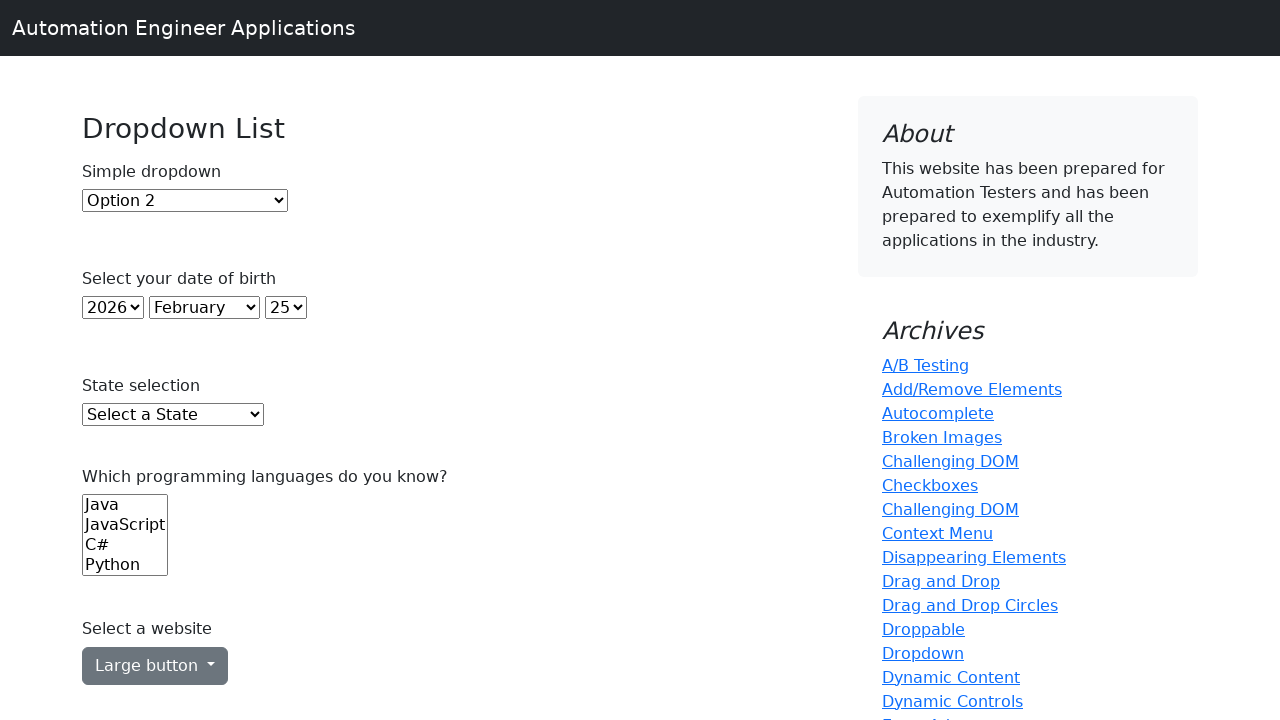

Test Passed: Dropdown contains exactly 3 options
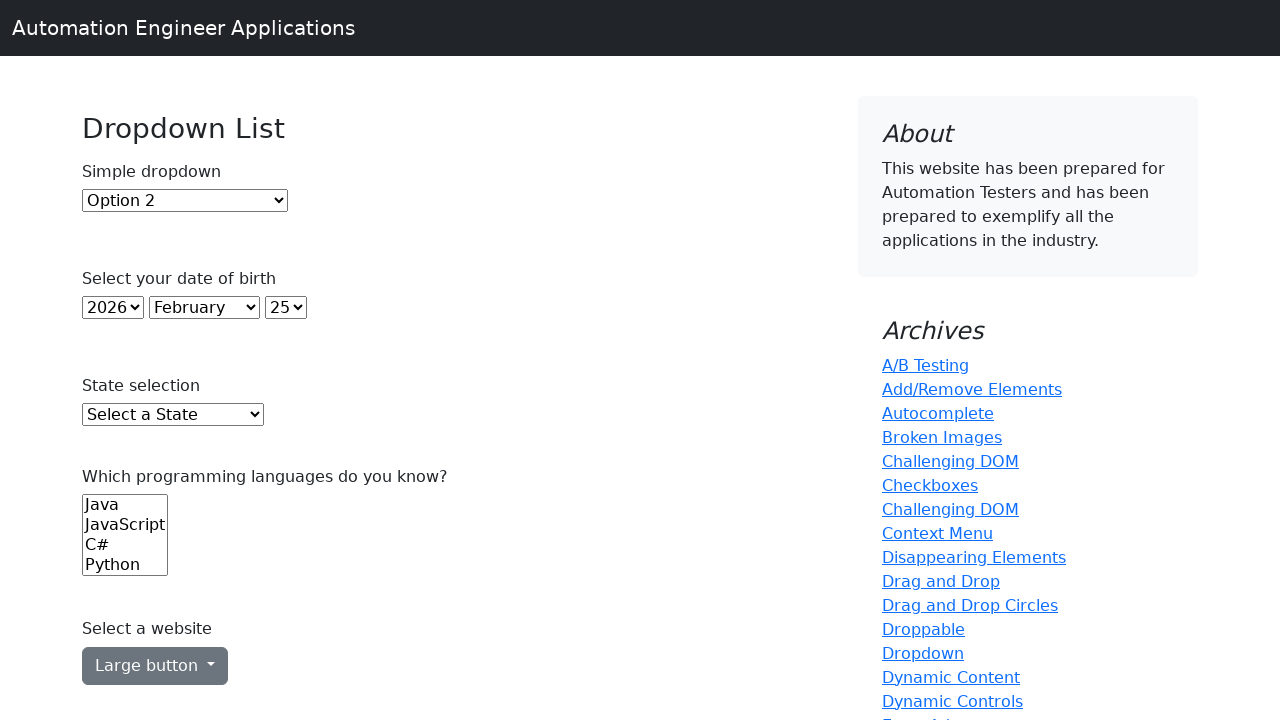

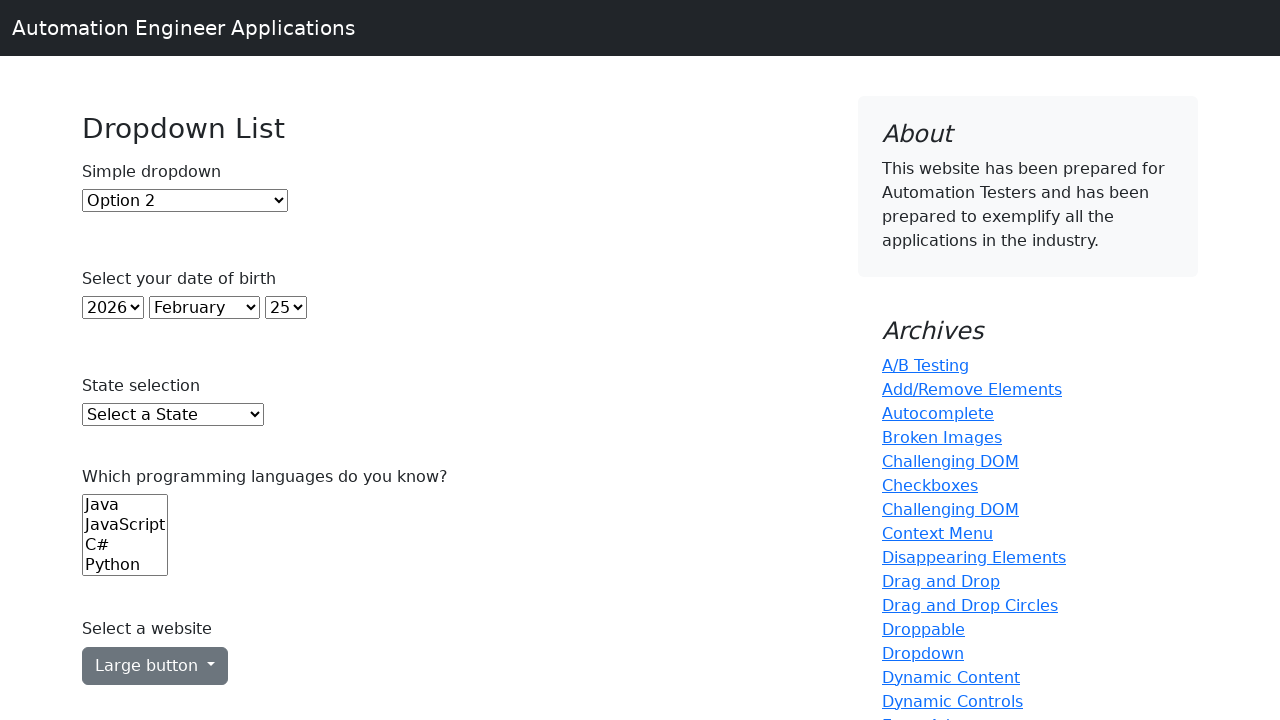